Tests the Elements section on DemoQA by clicking the Elements card and verifying that the instruction text "Please select an item from left to start practice." is displayed.

Starting URL: https://demoqa.com

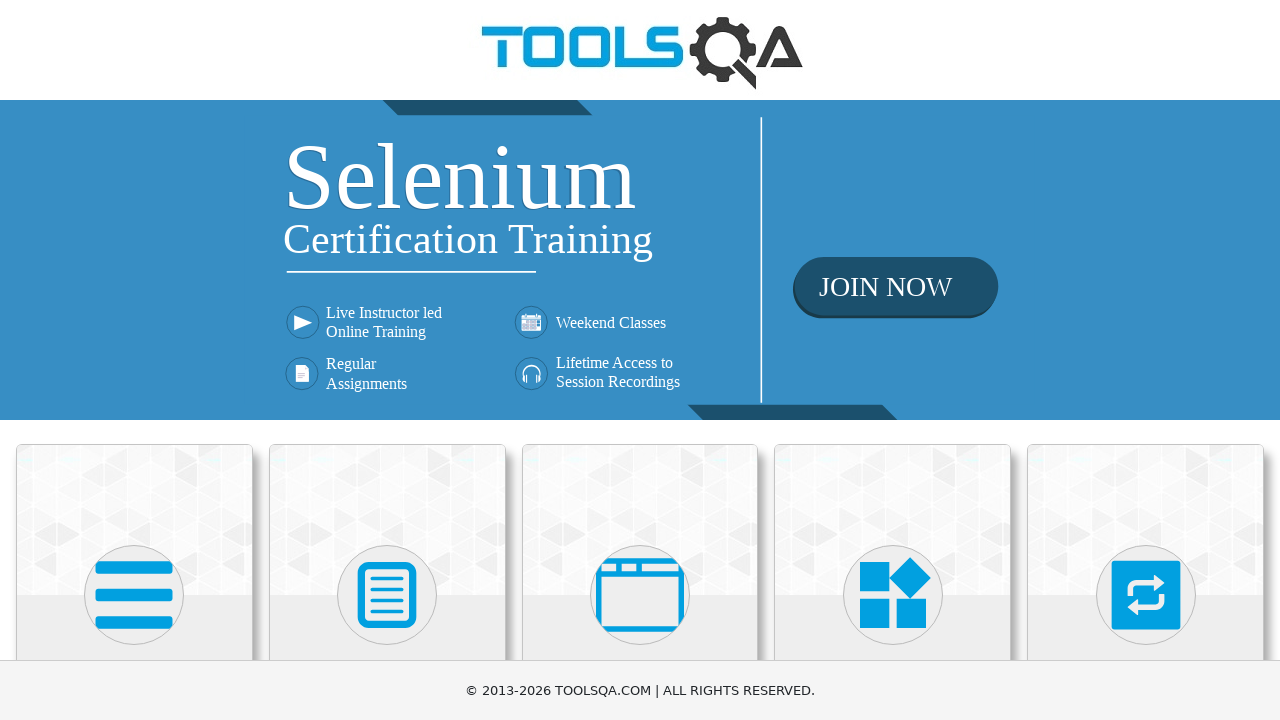

Navigated to DemoQA homepage
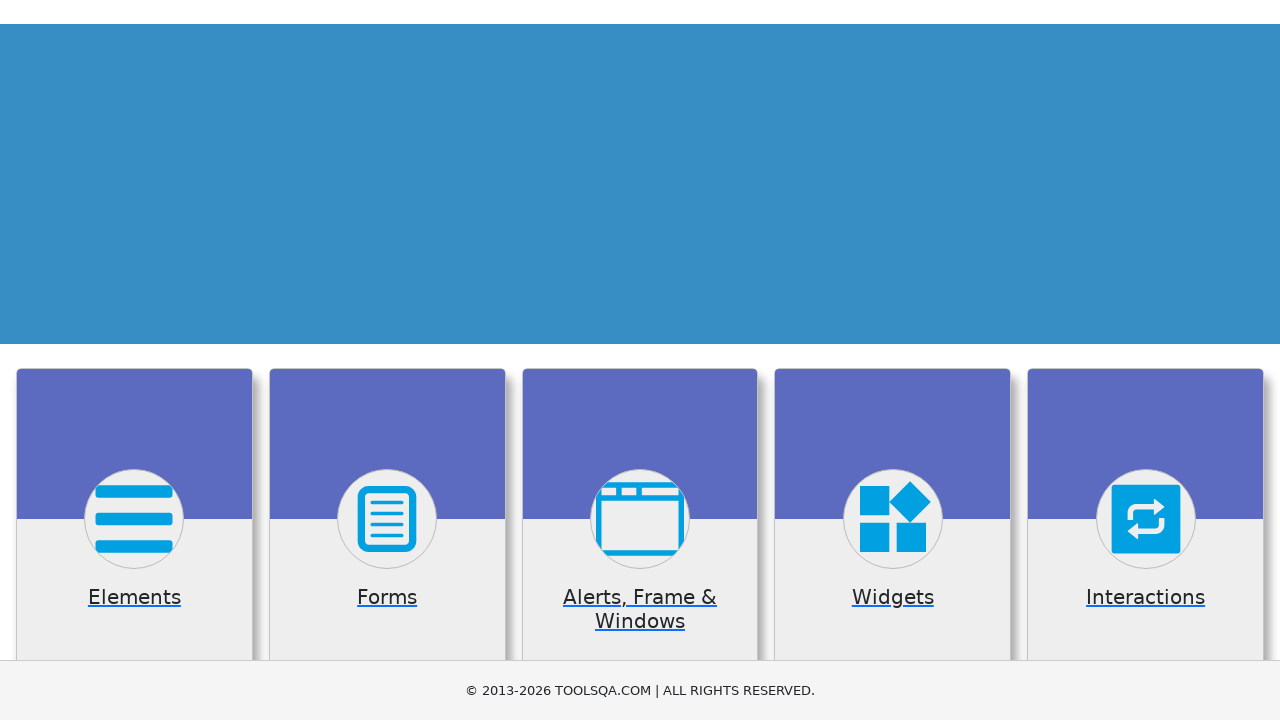

Scrolled Elements card into view
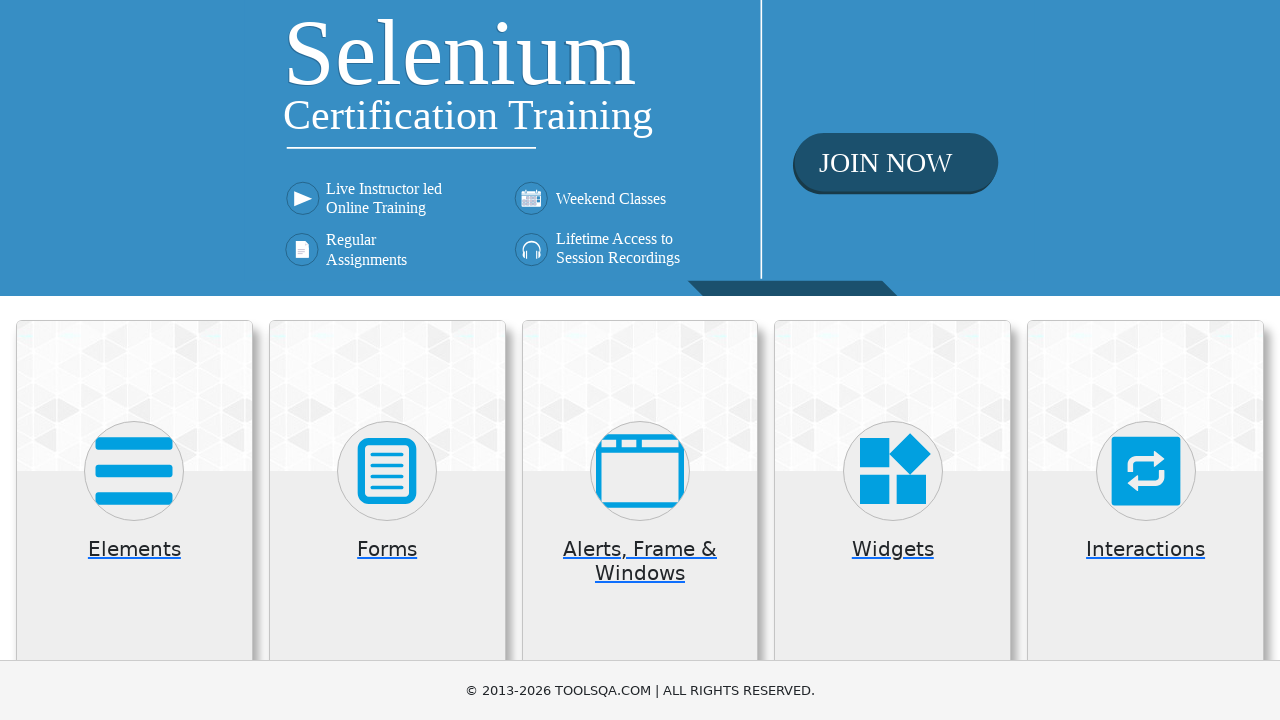

Clicked the Elements card at (134, 520) on xpath=//div[@class='card mt-4 top-card'][div[div[@class='card-body'][h5[contains
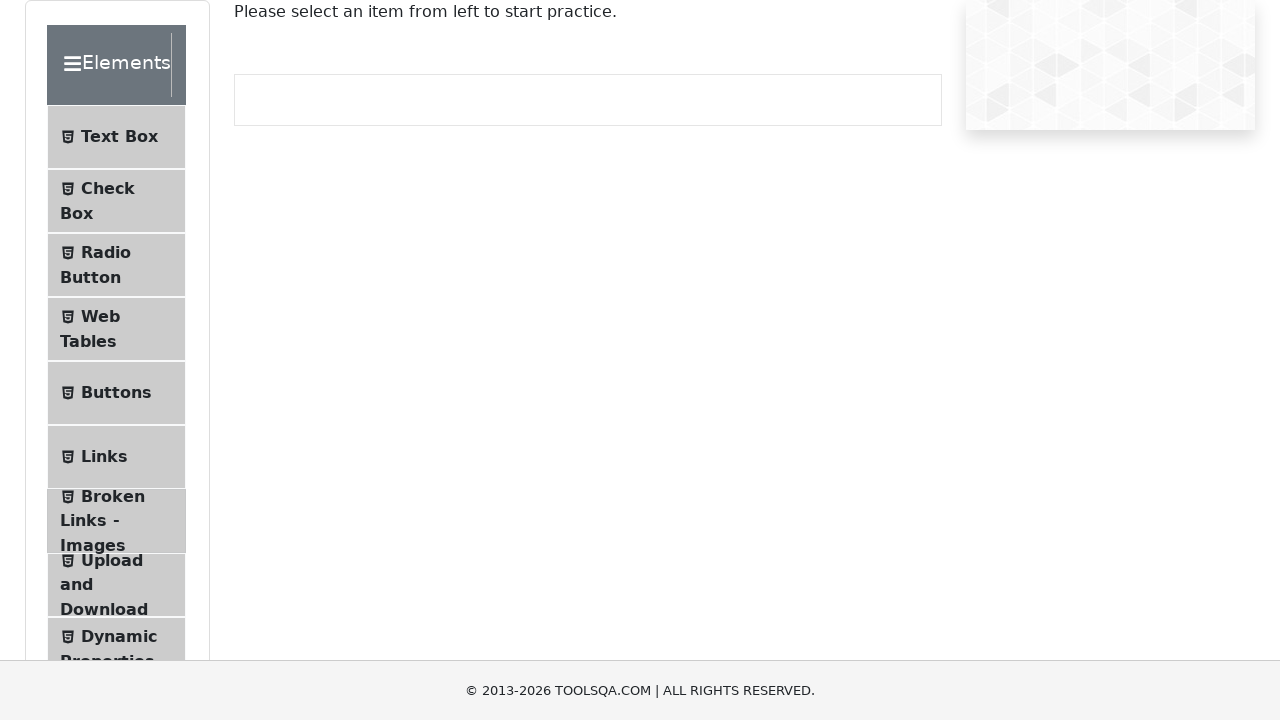

Scrolled instruction text into view
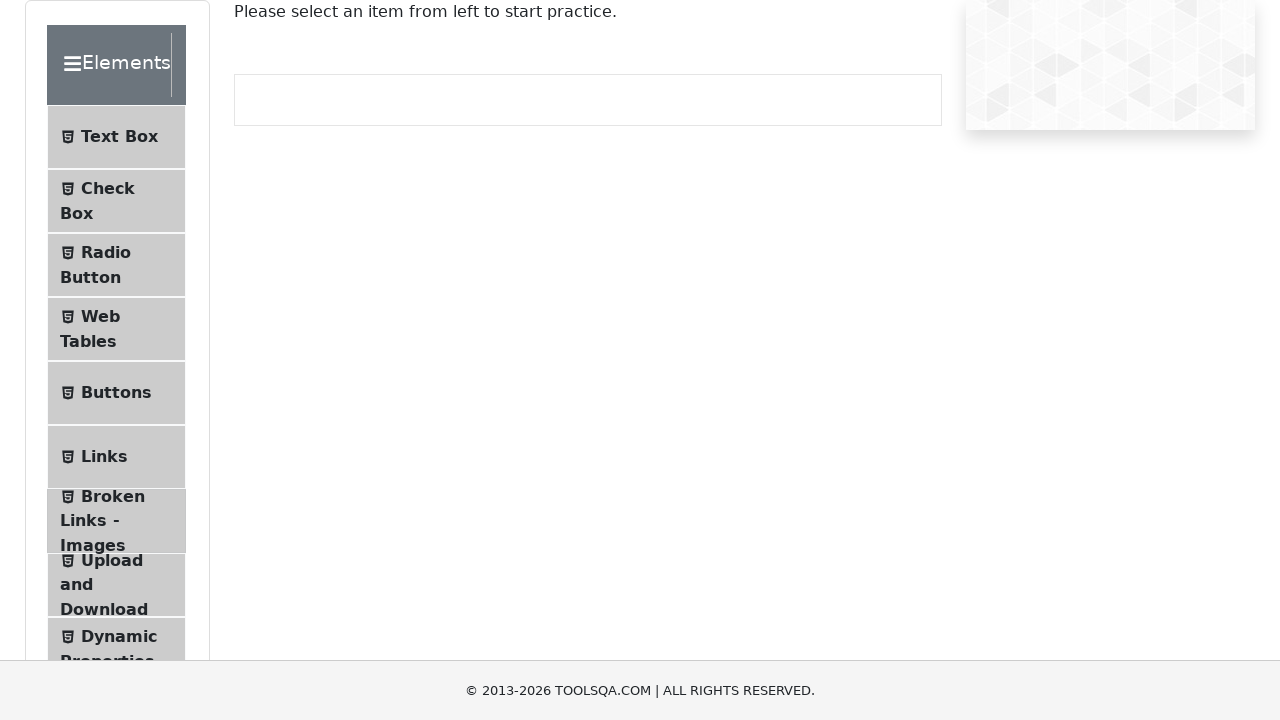

Retrieved instruction text content
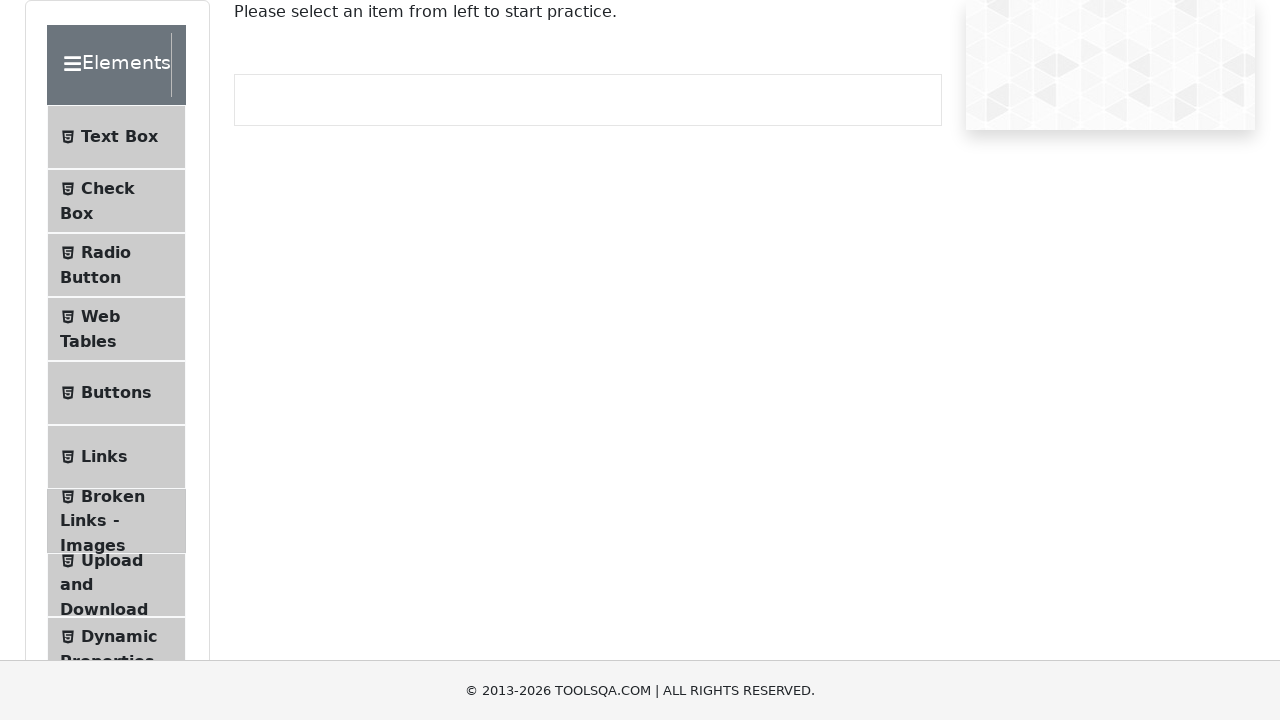

Verified instruction text matches expected value: 'Please select an item from left to start practice.'
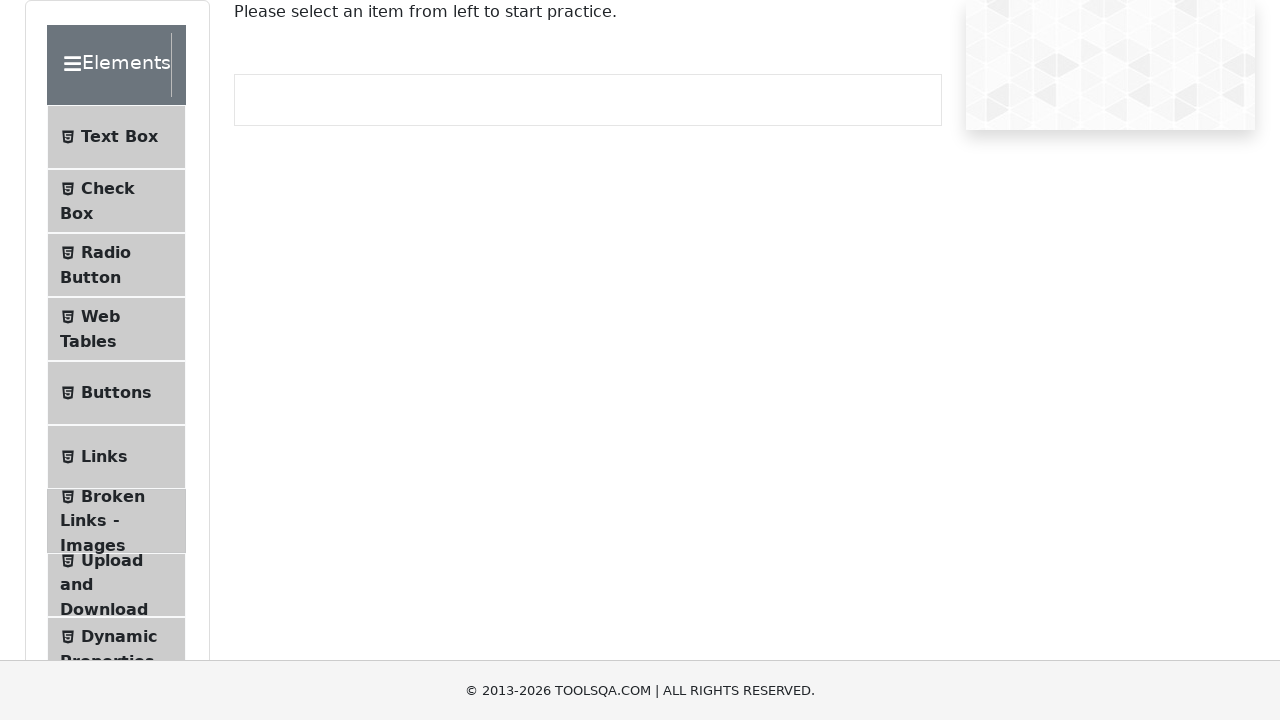

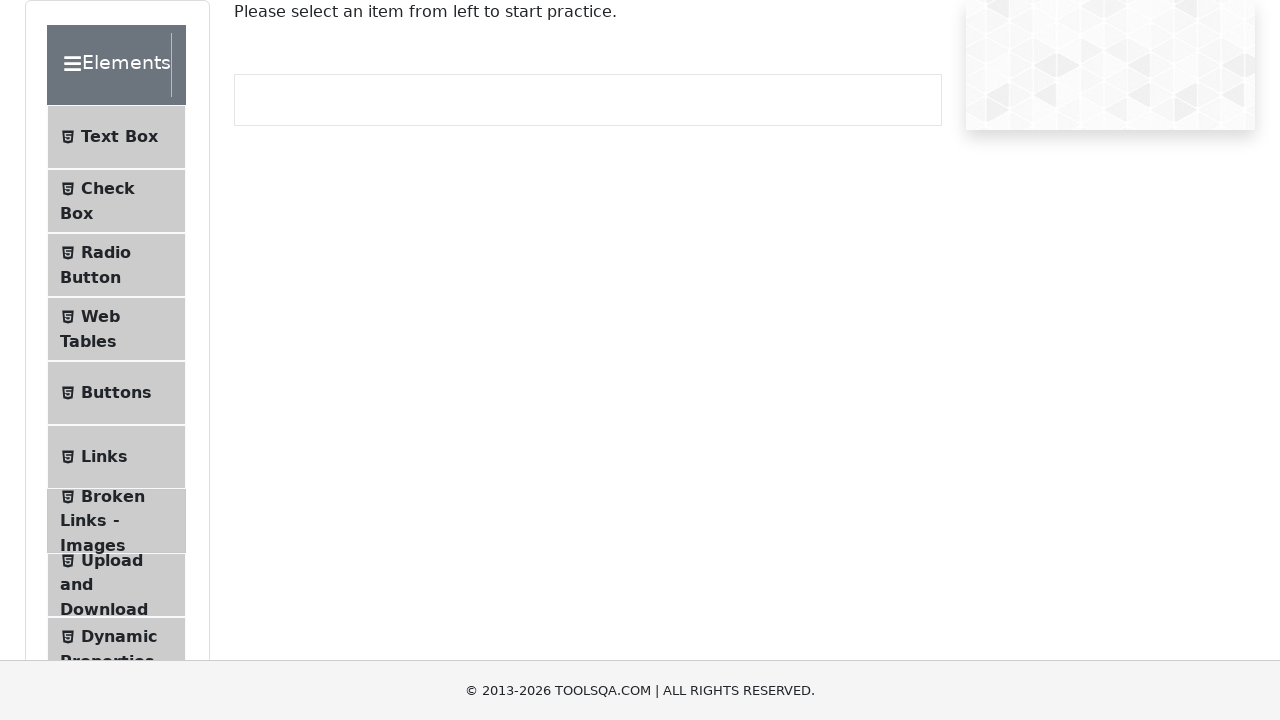